Tests menu navigation by clicking through a hierarchical menu structure, selecting Music, then a music type, and finally a jazz subcategory

Starting URL: https://seleniumui.moderntester.pl/menu-item.php

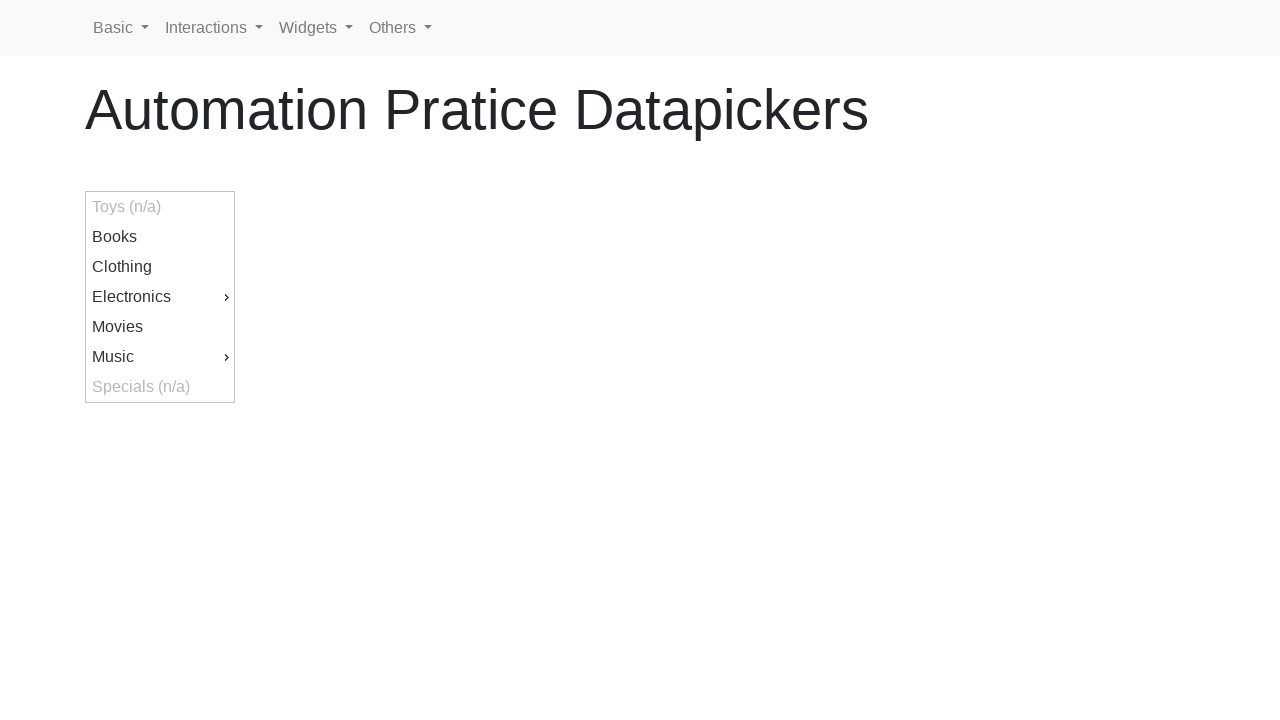

Clicked on Music menu item at (160, 357) on #ui-id-9
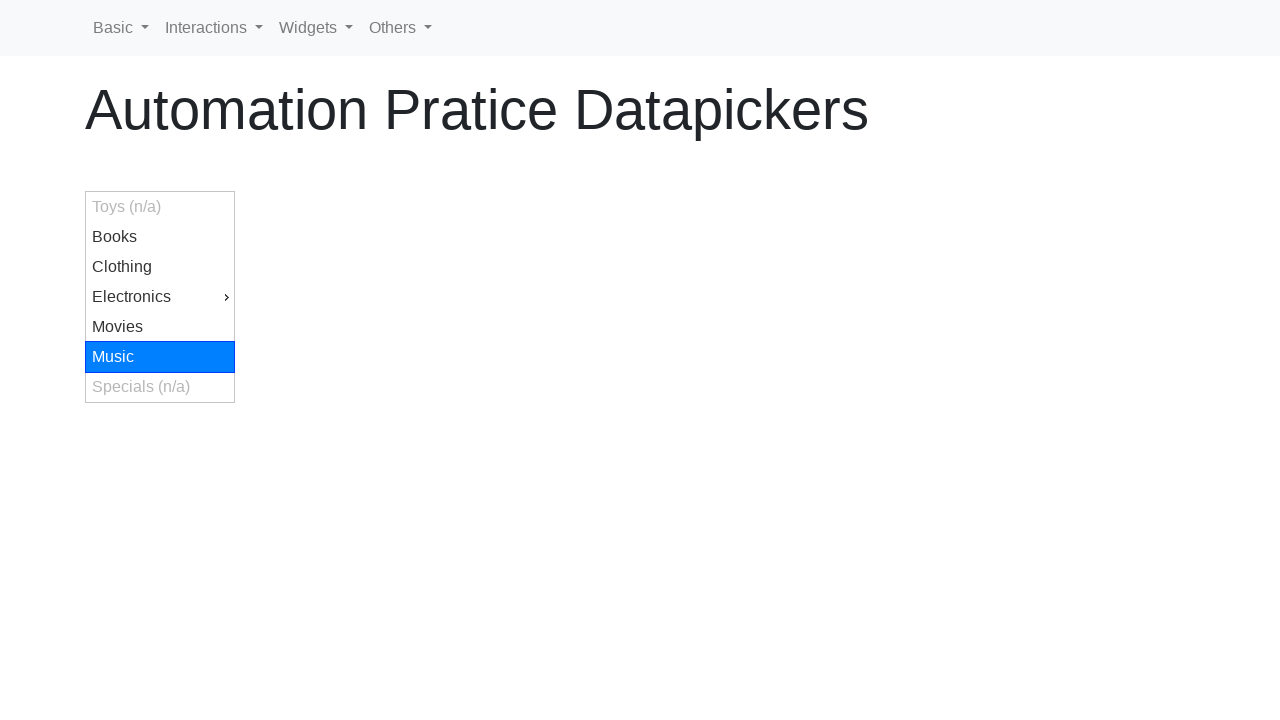

Music submenu became visible
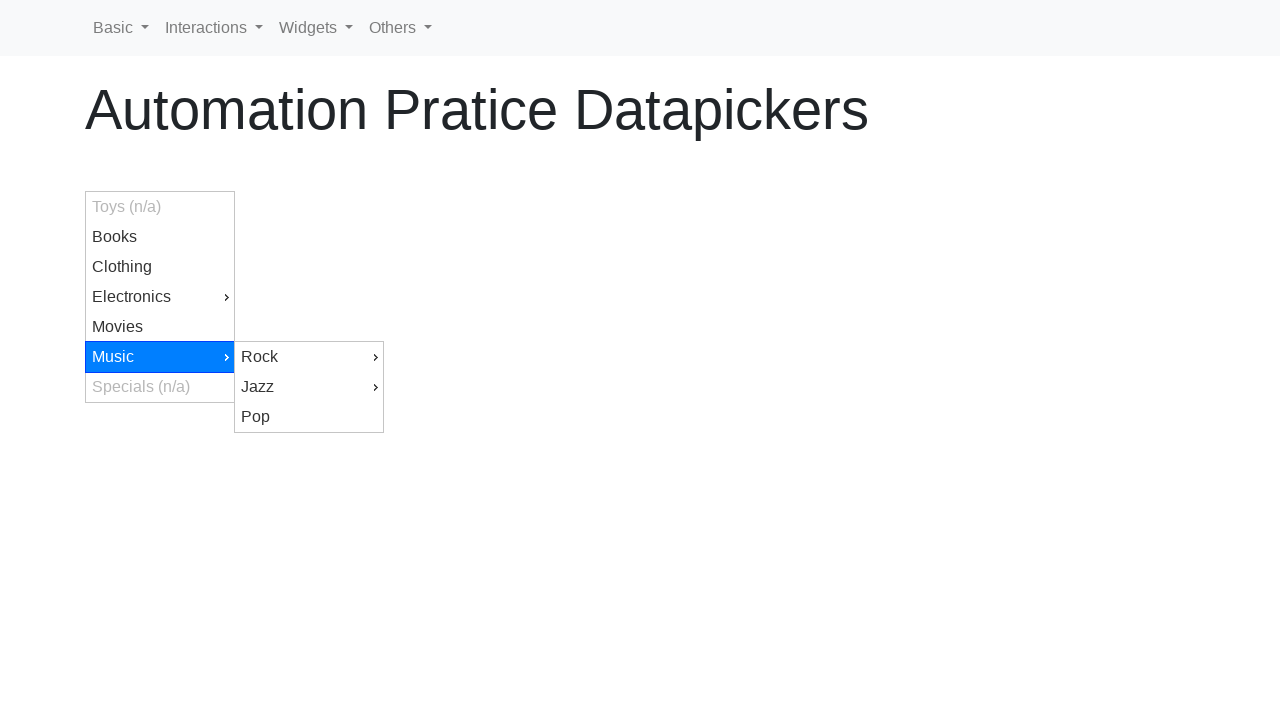

Clicked on a music type from the submenu at (309, 387) on #ui-id-13
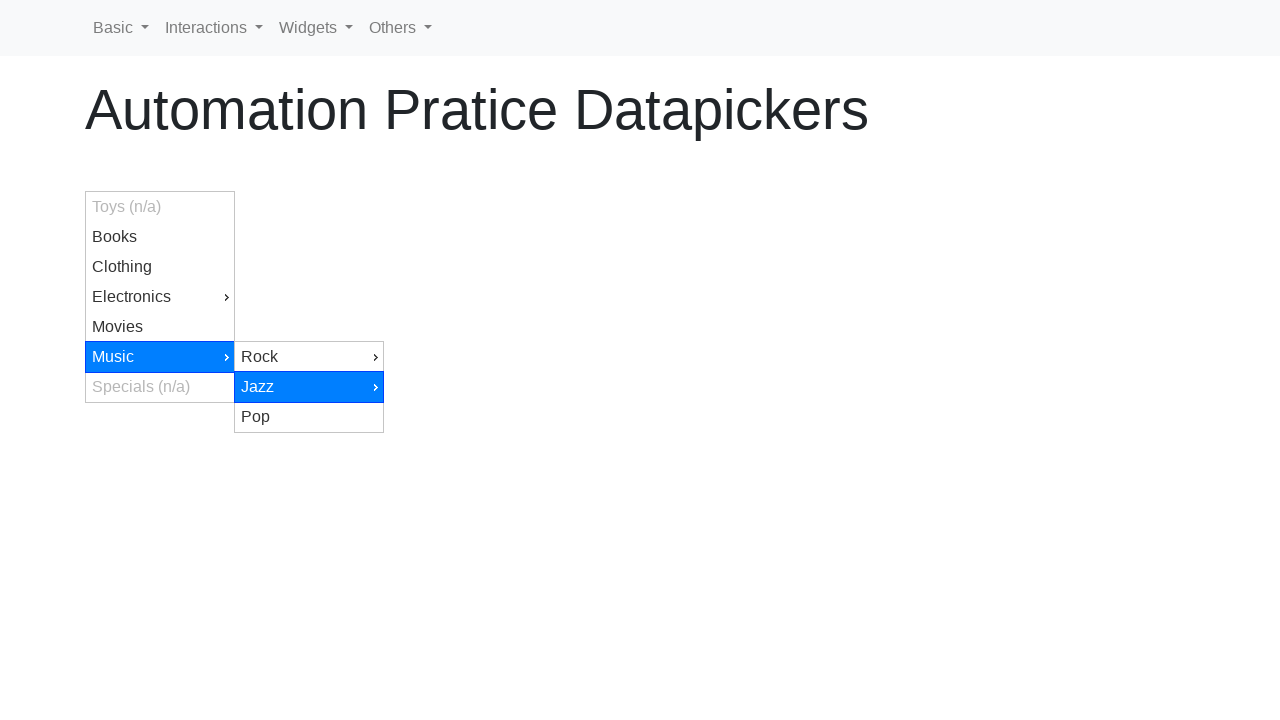

Music type sub-submenu became visible
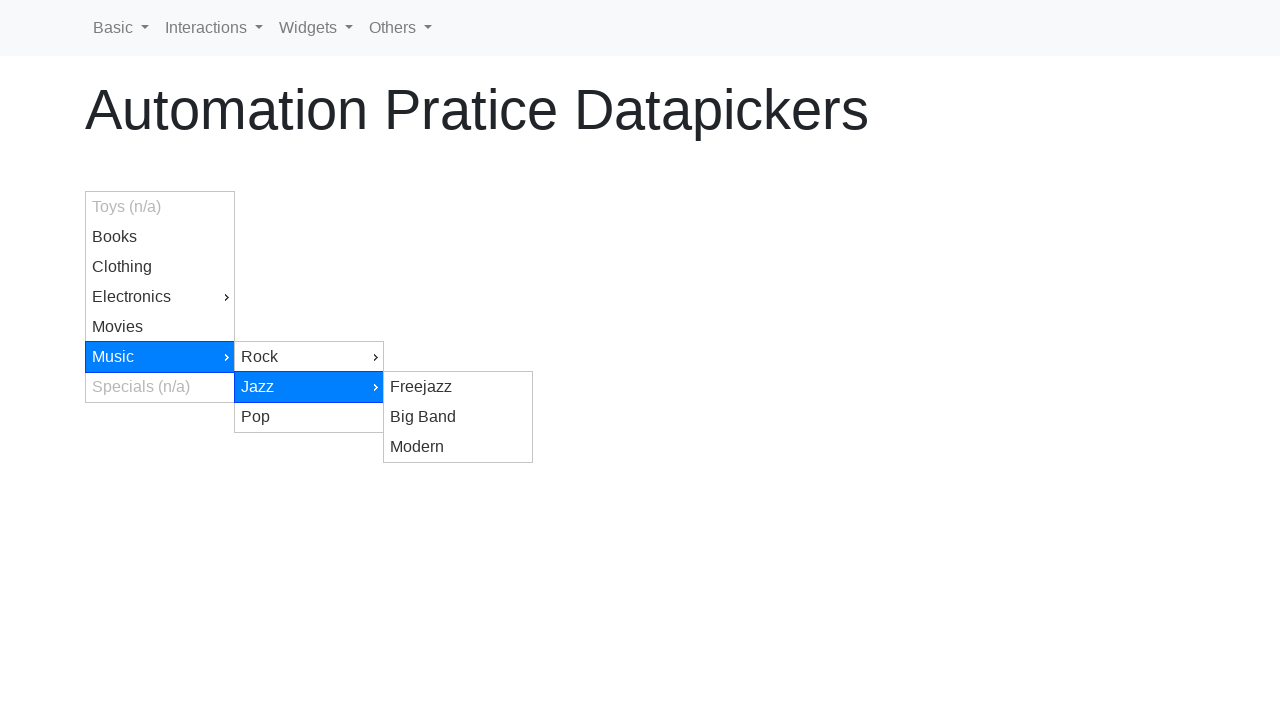

Clicked on a jazz subcategory at (458, 447) on #ui-id-16
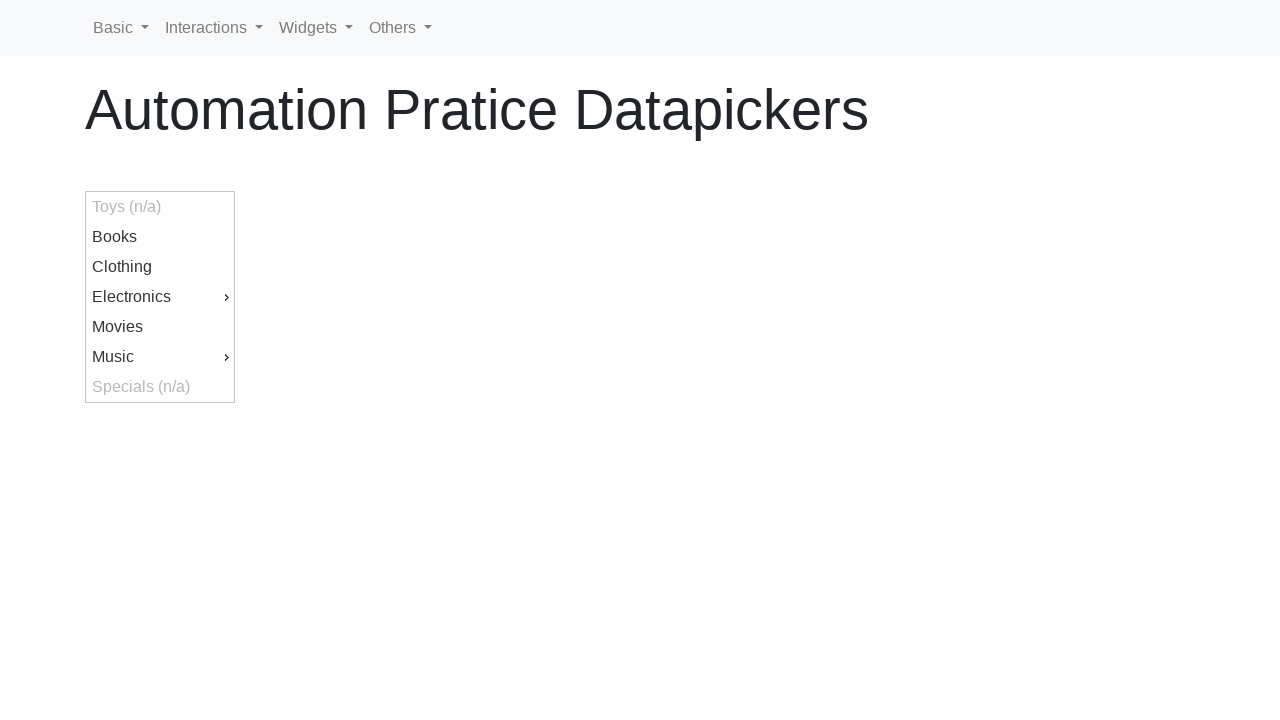

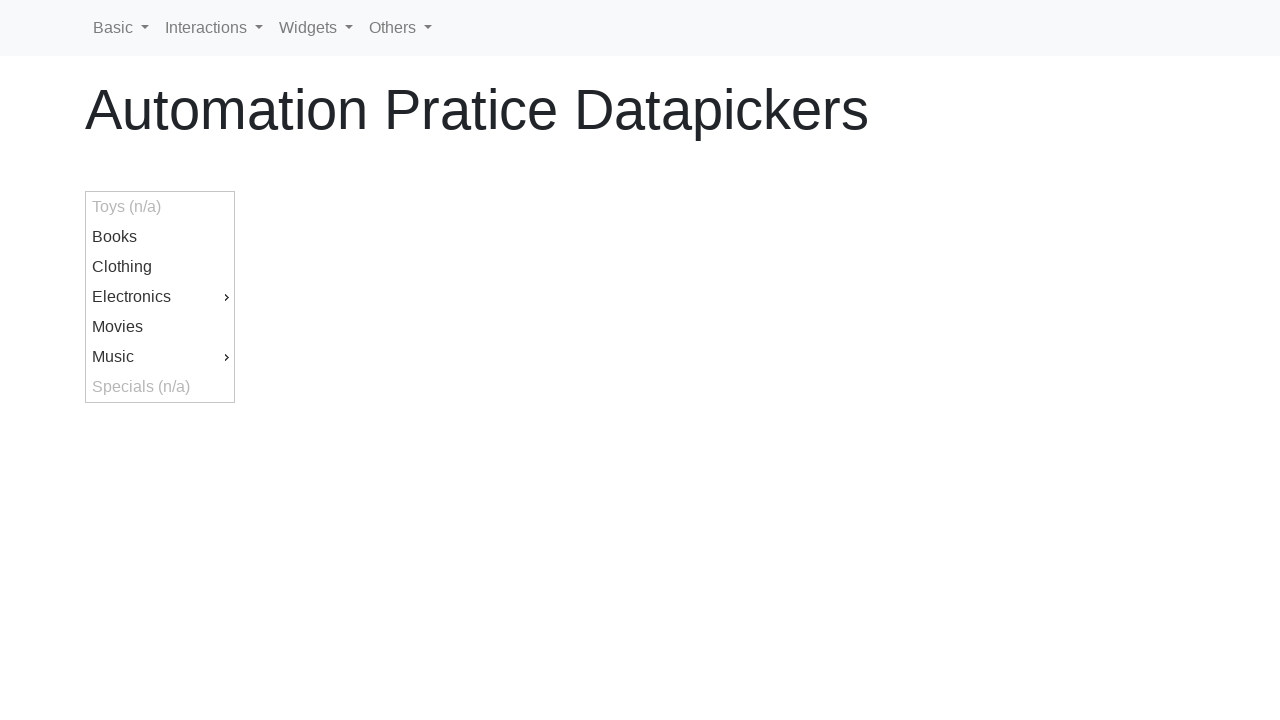